Searches for products containing "ca" and adds the Cashews product to cart

Starting URL: https://rahulshettyacademy.com/seleniumPractise/#/

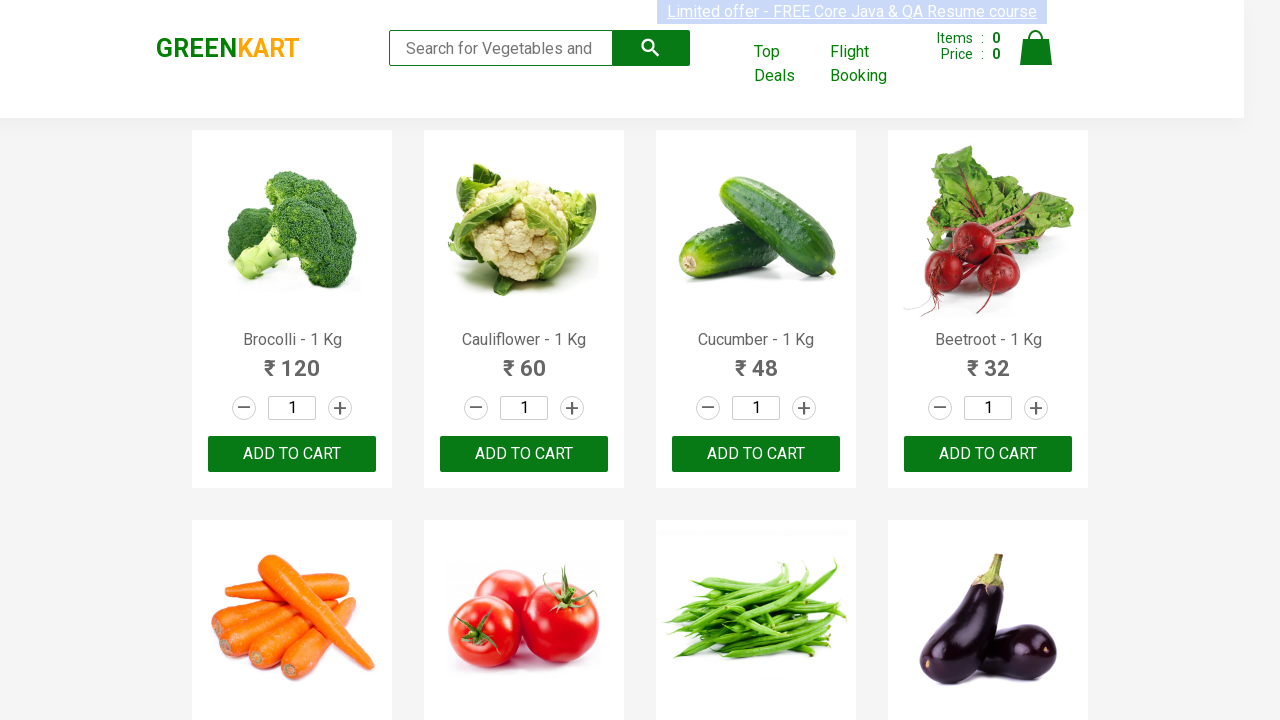

Filled search field with 'ca' on .search-keyword
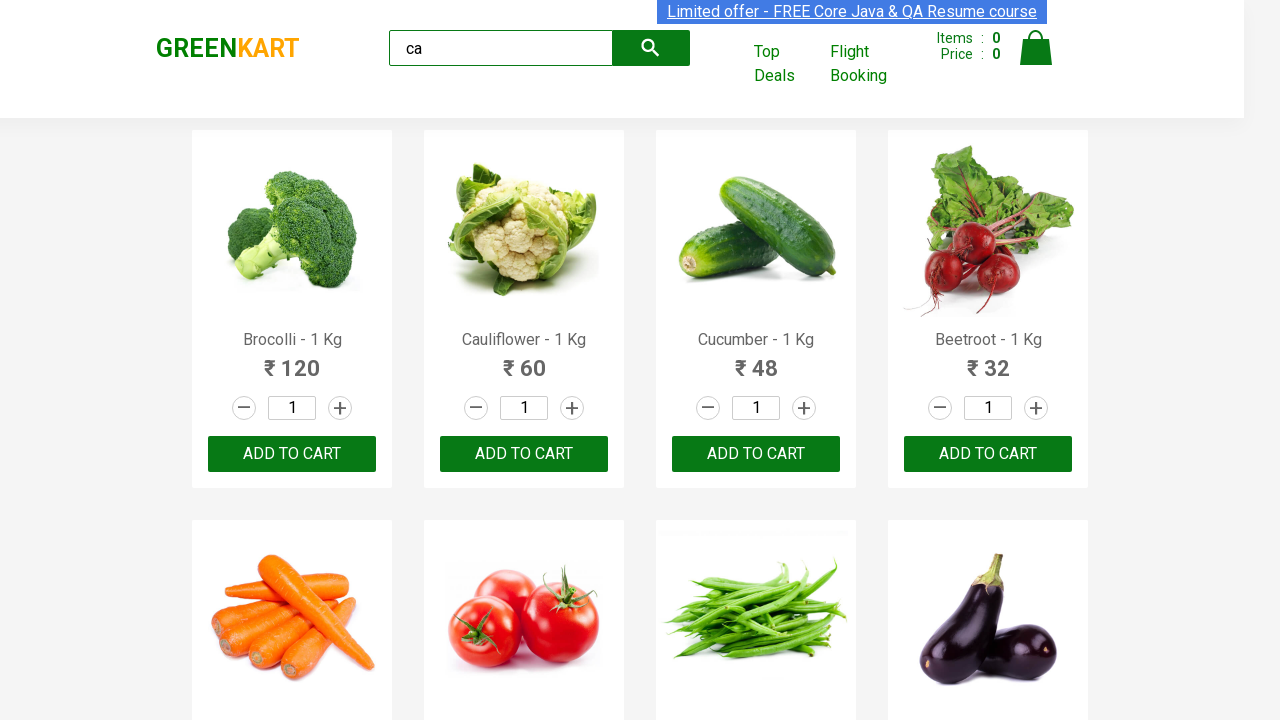

Waited 2 seconds for products to load
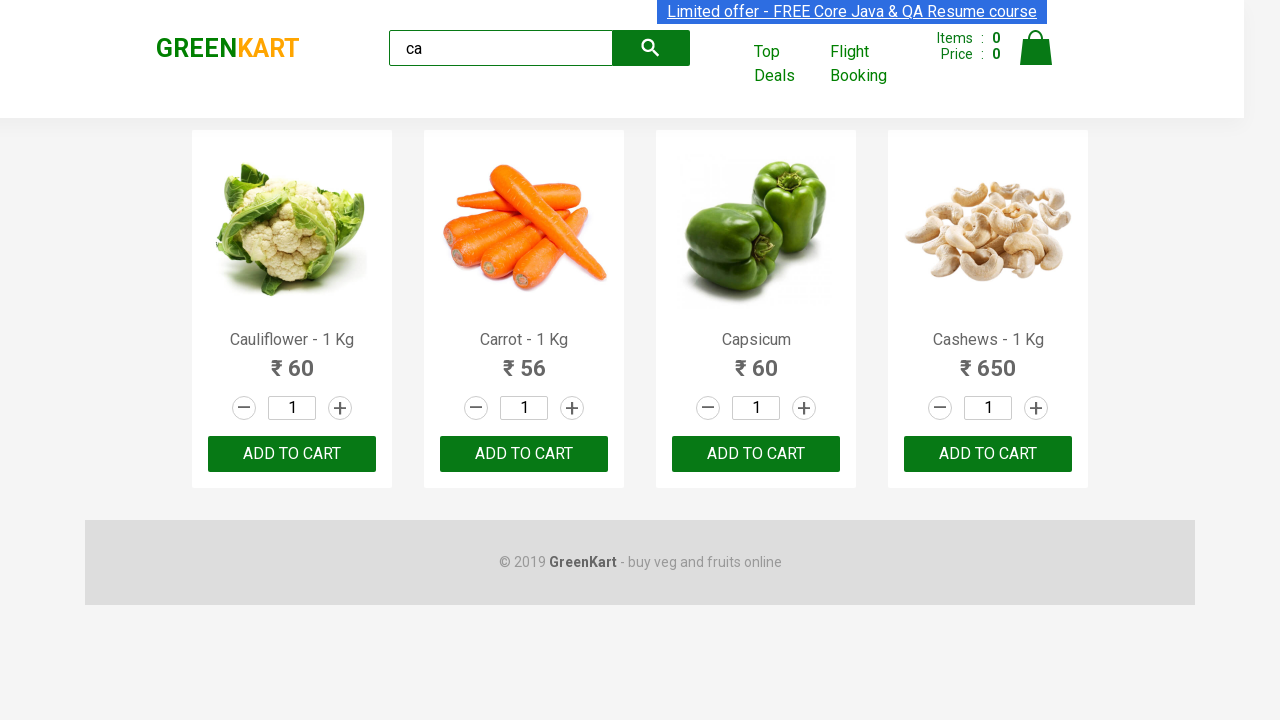

Located all product elements
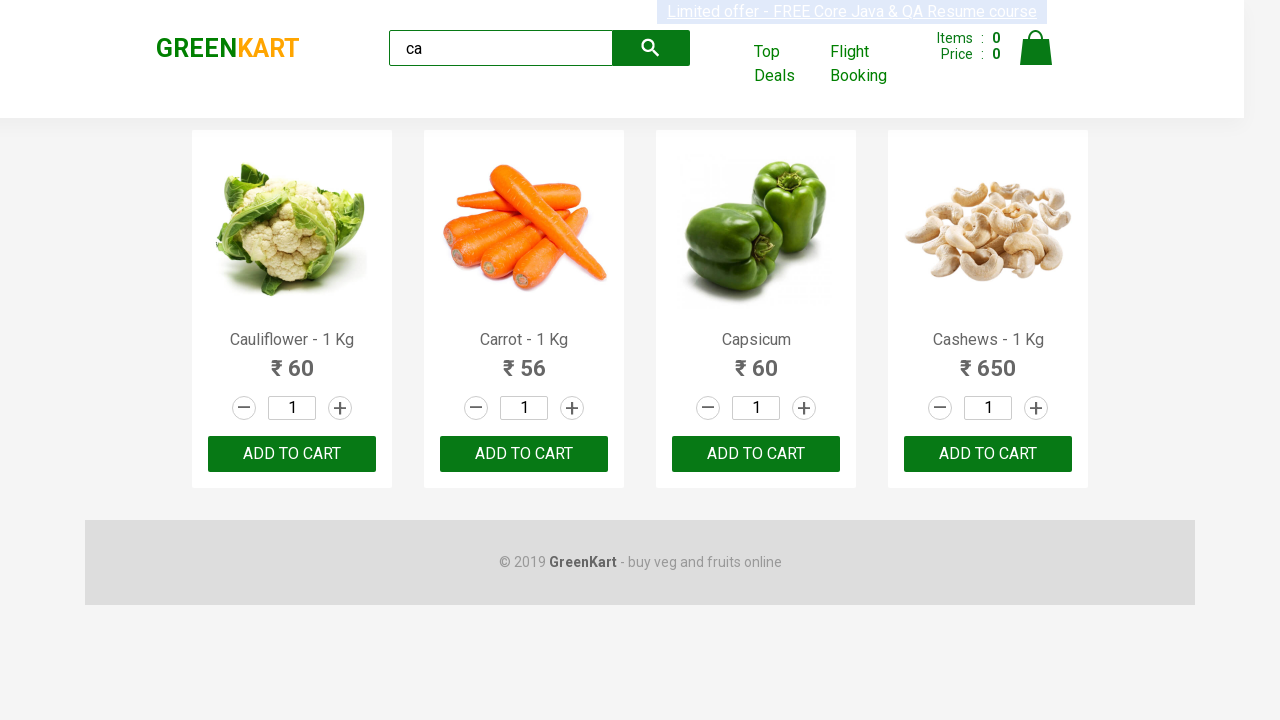

Retrieved product 0 from list
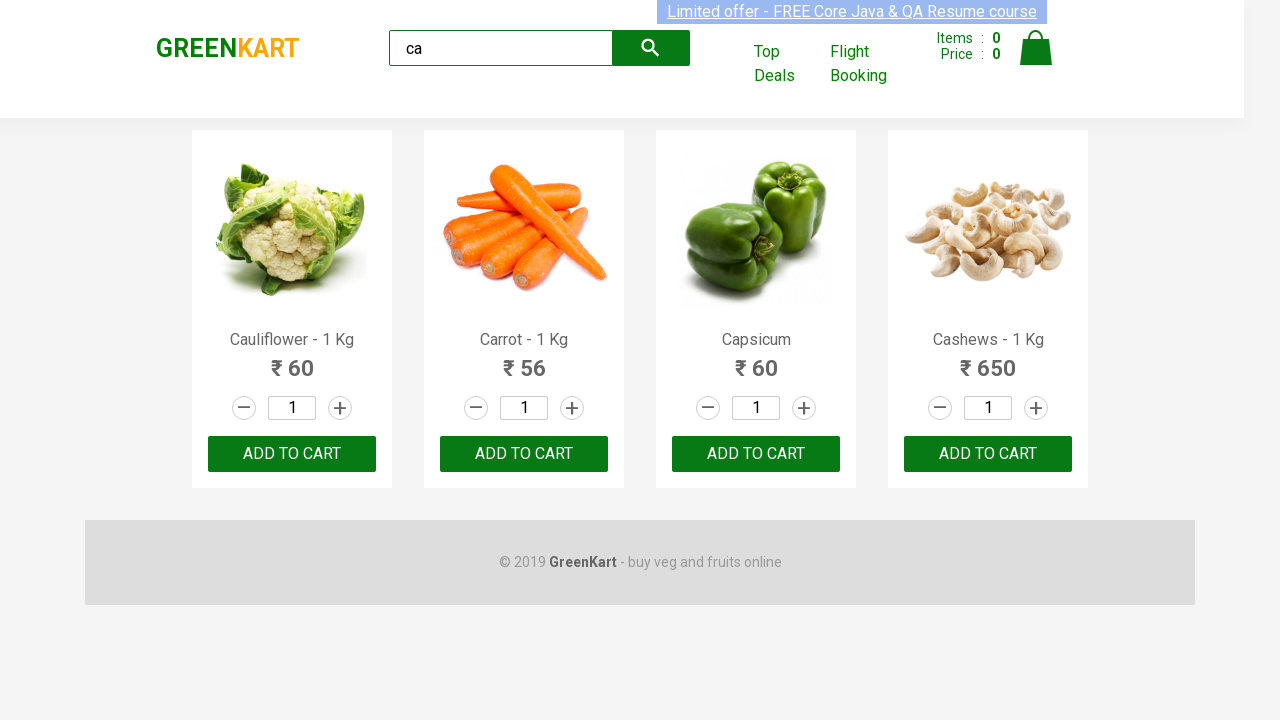

Got product name: Cauliflower - 1 Kg
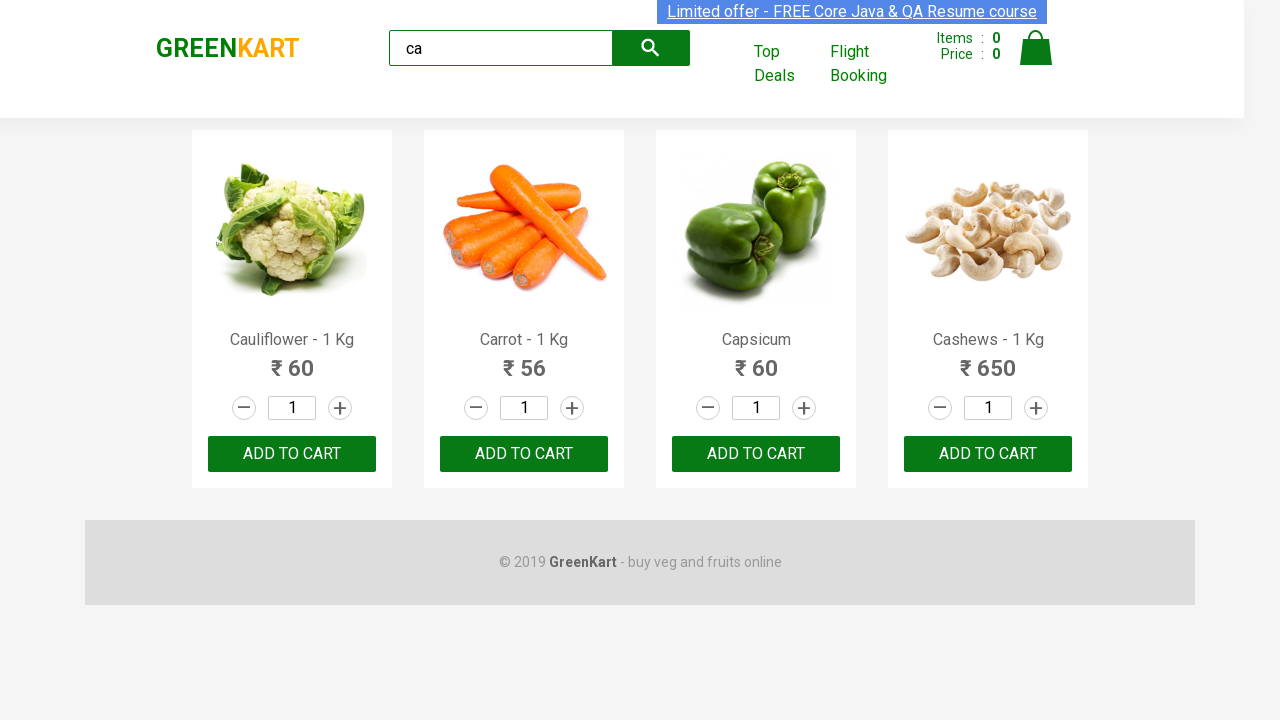

Retrieved product 1 from list
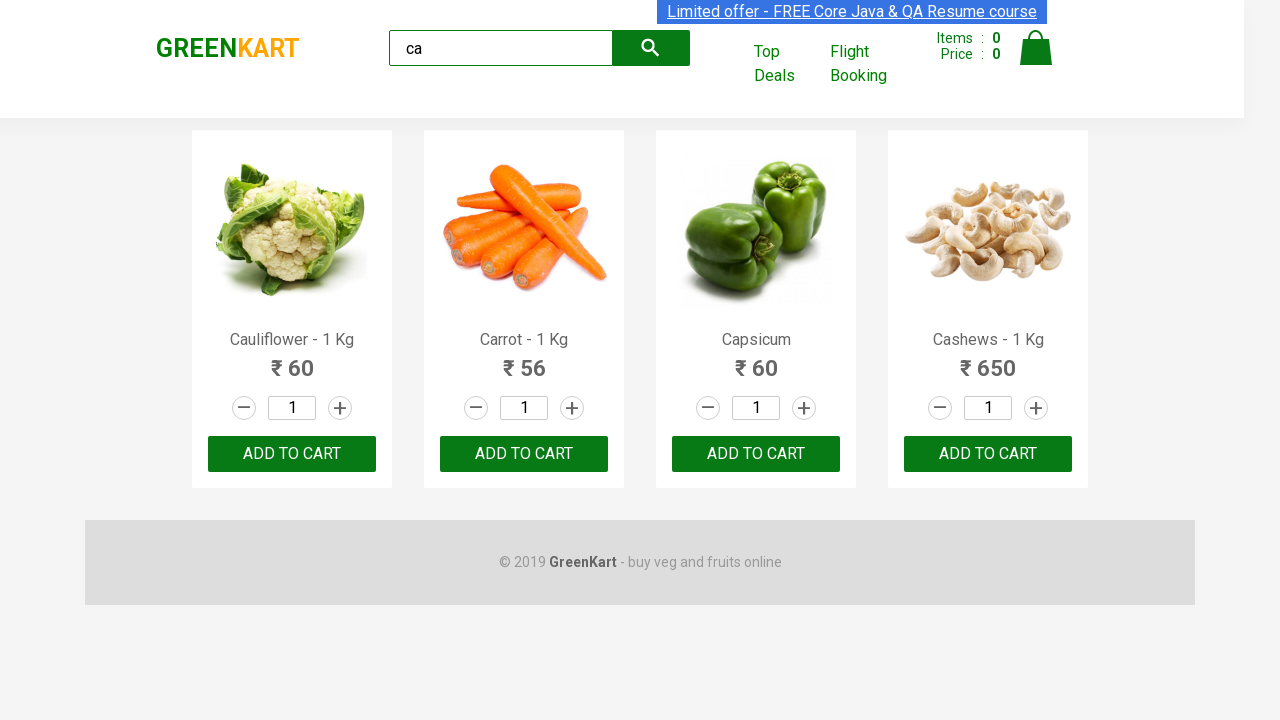

Got product name: Carrot - 1 Kg
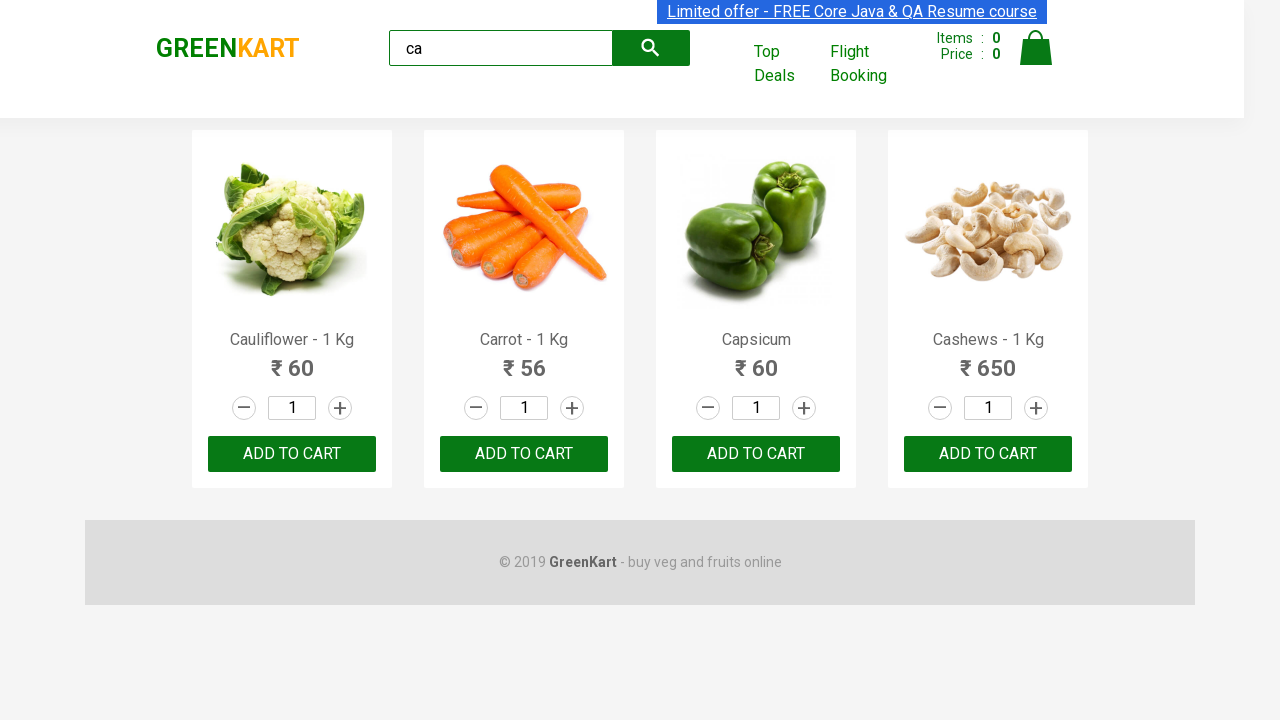

Retrieved product 2 from list
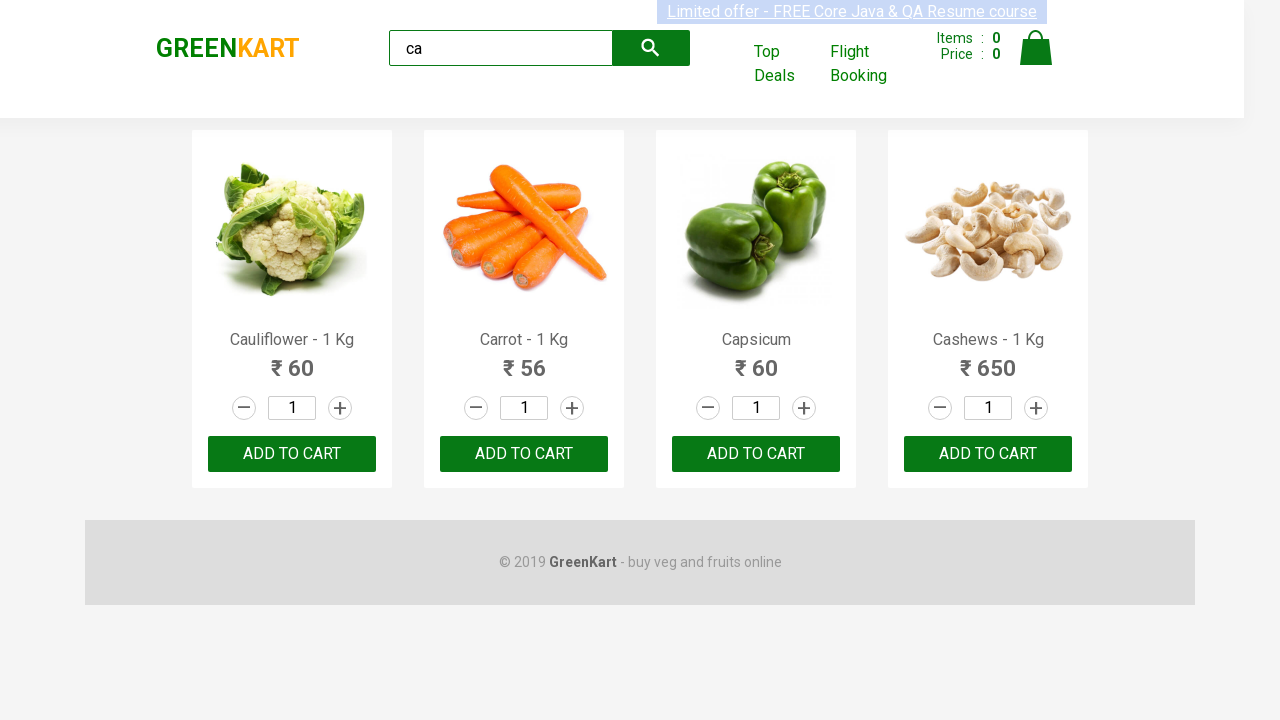

Got product name: Capsicum
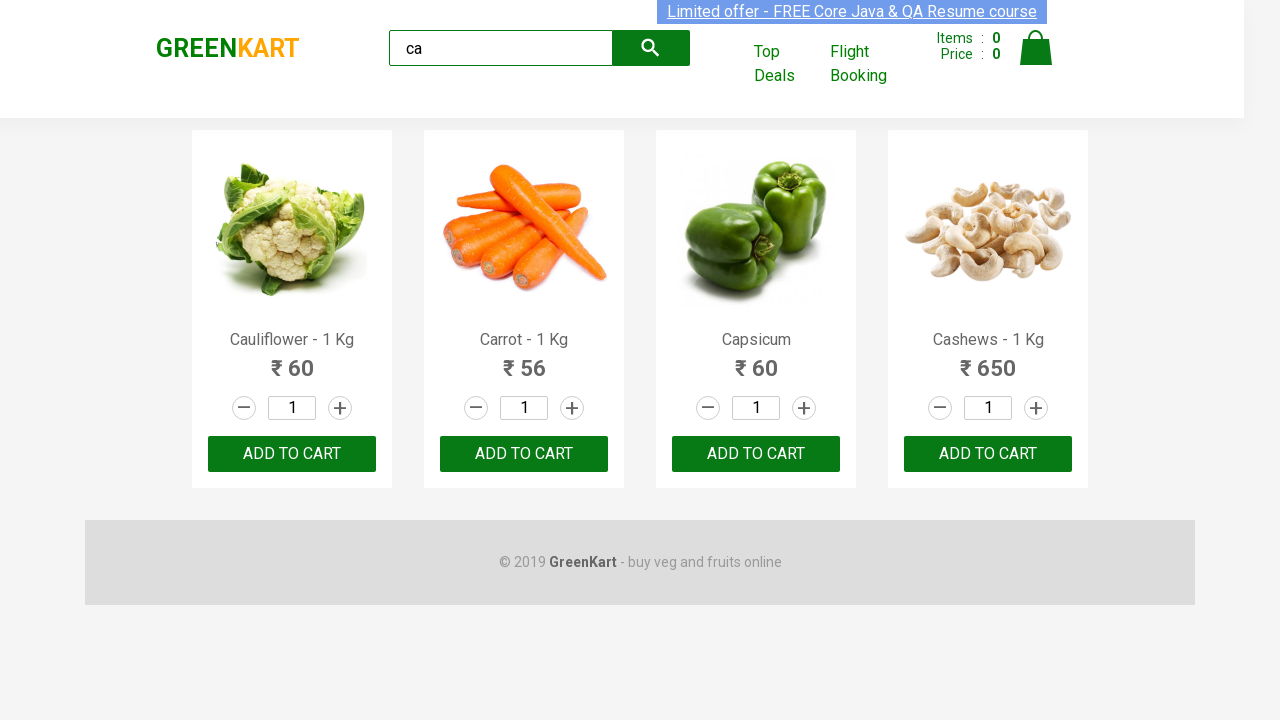

Retrieved product 3 from list
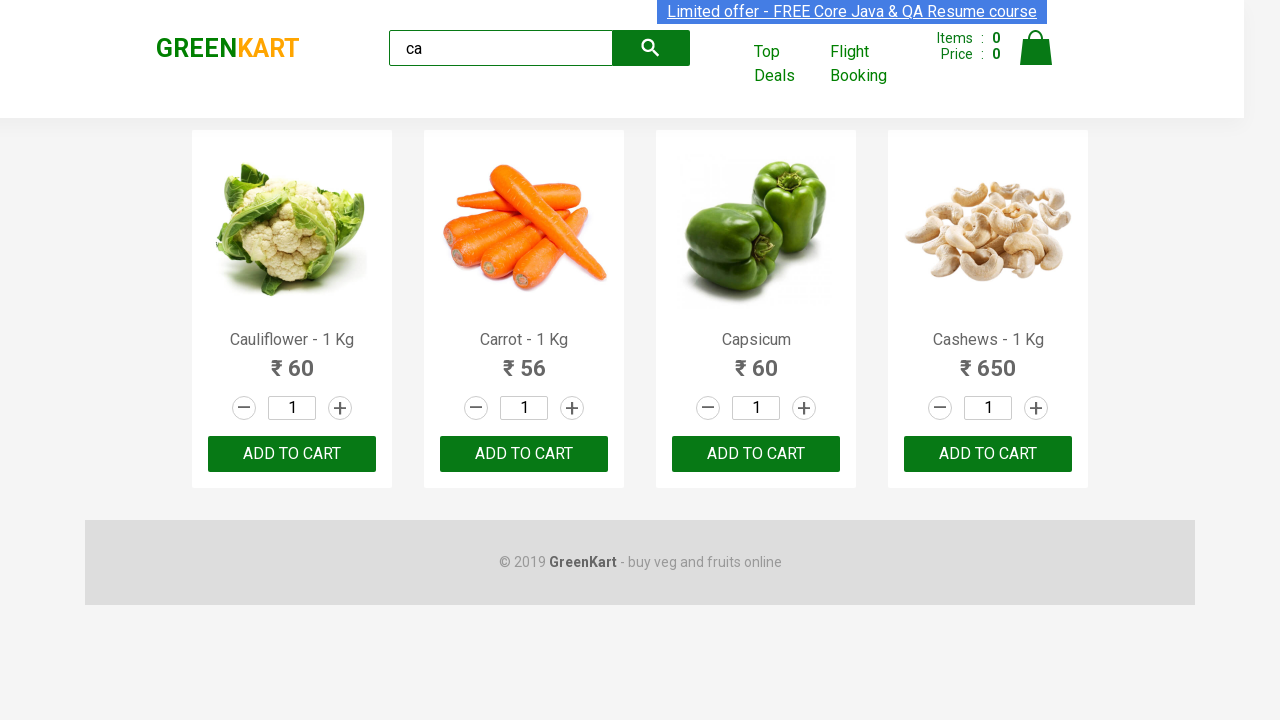

Got product name: Cashews - 1 Kg
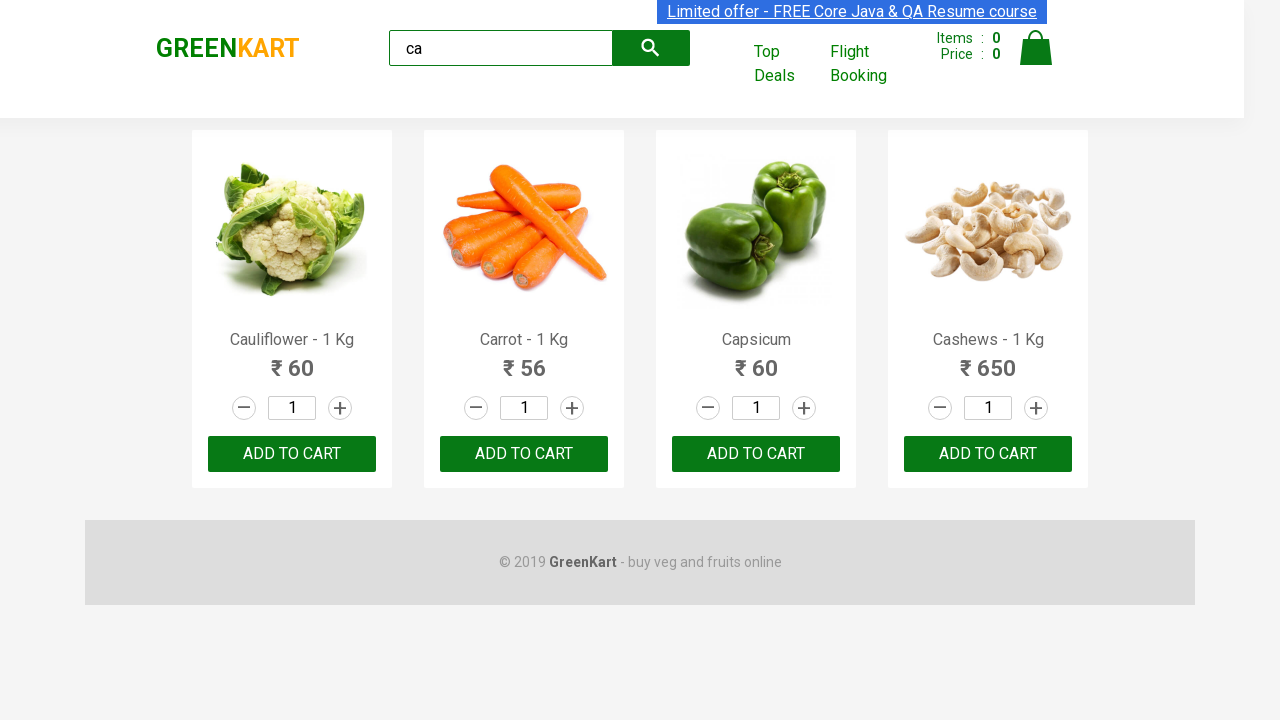

Clicked add to cart button for Cashews product at (988, 454) on .products .product >> nth=3 >> button
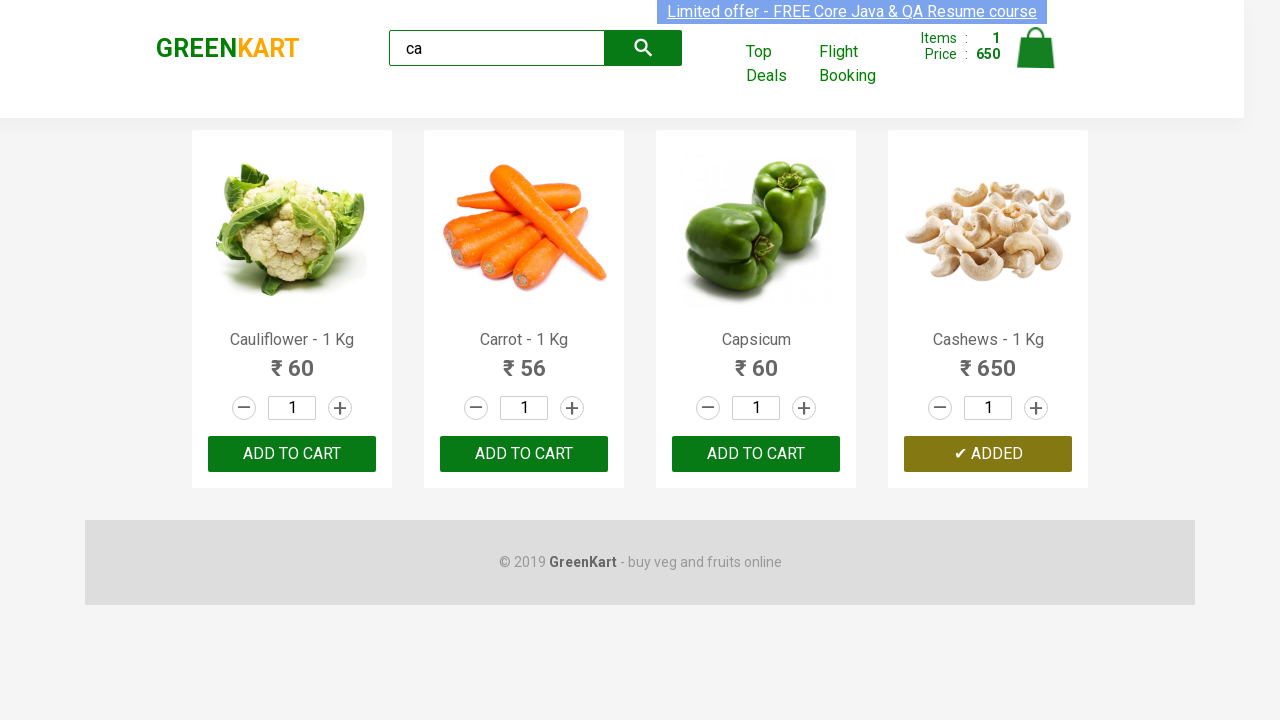

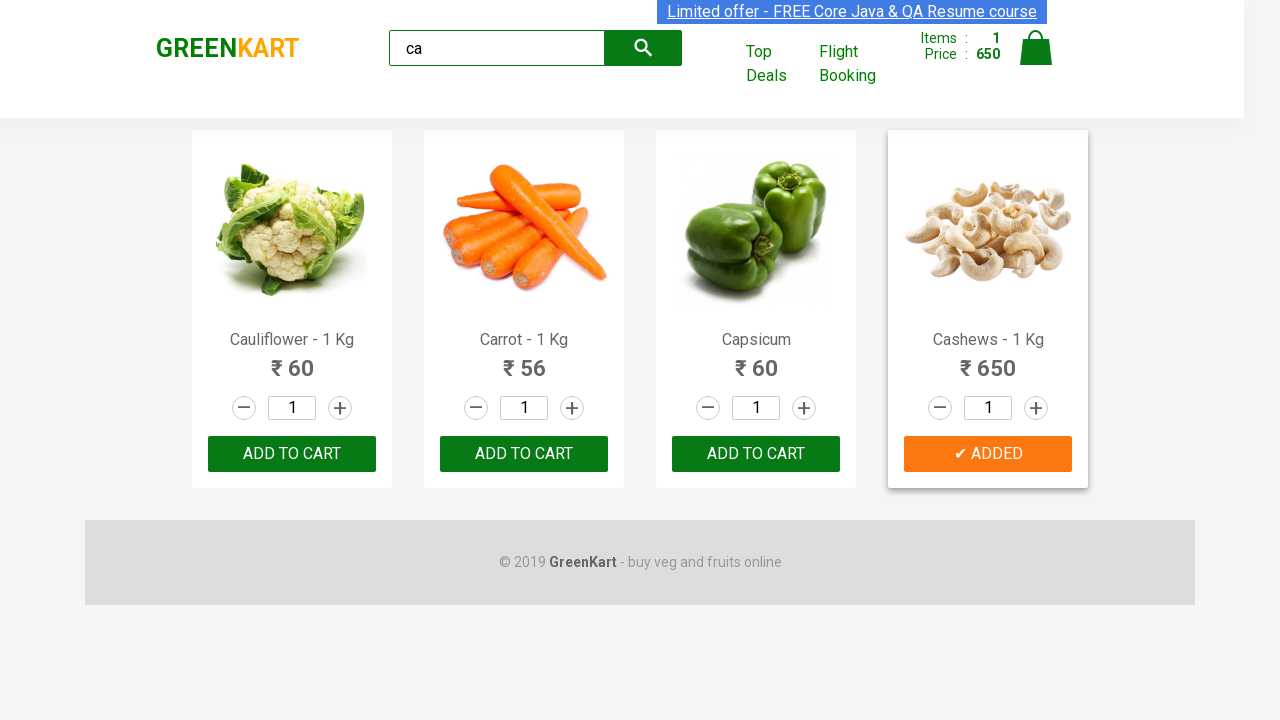